Tests GitHub search functionality by searching for a specific repository, navigating to it, and verifying a pull request exists in the Pull Requests tab

Starting URL: https://github.com/

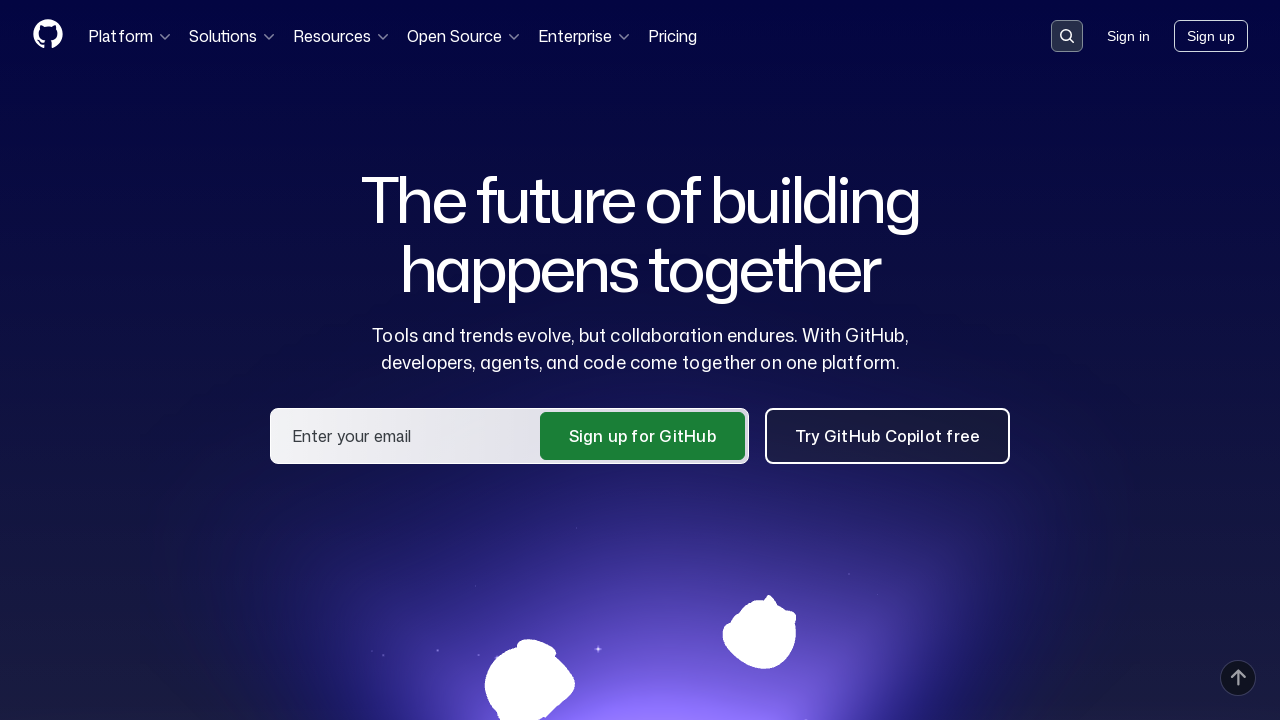

Clicked on search placeholder to activate search at (1067, 36) on [placeholder='Search or jump to...']
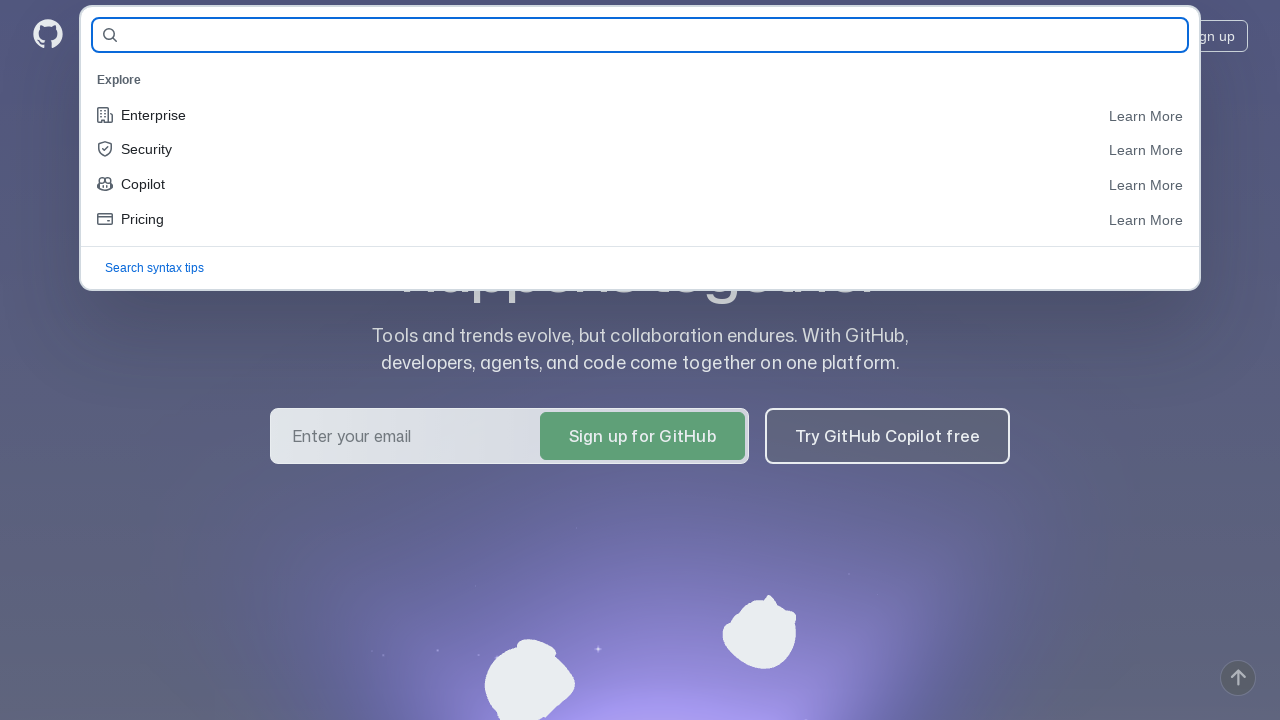

Filled search field with repository name 'eroshenkoam/allure-example' on [name='query-builder-test']
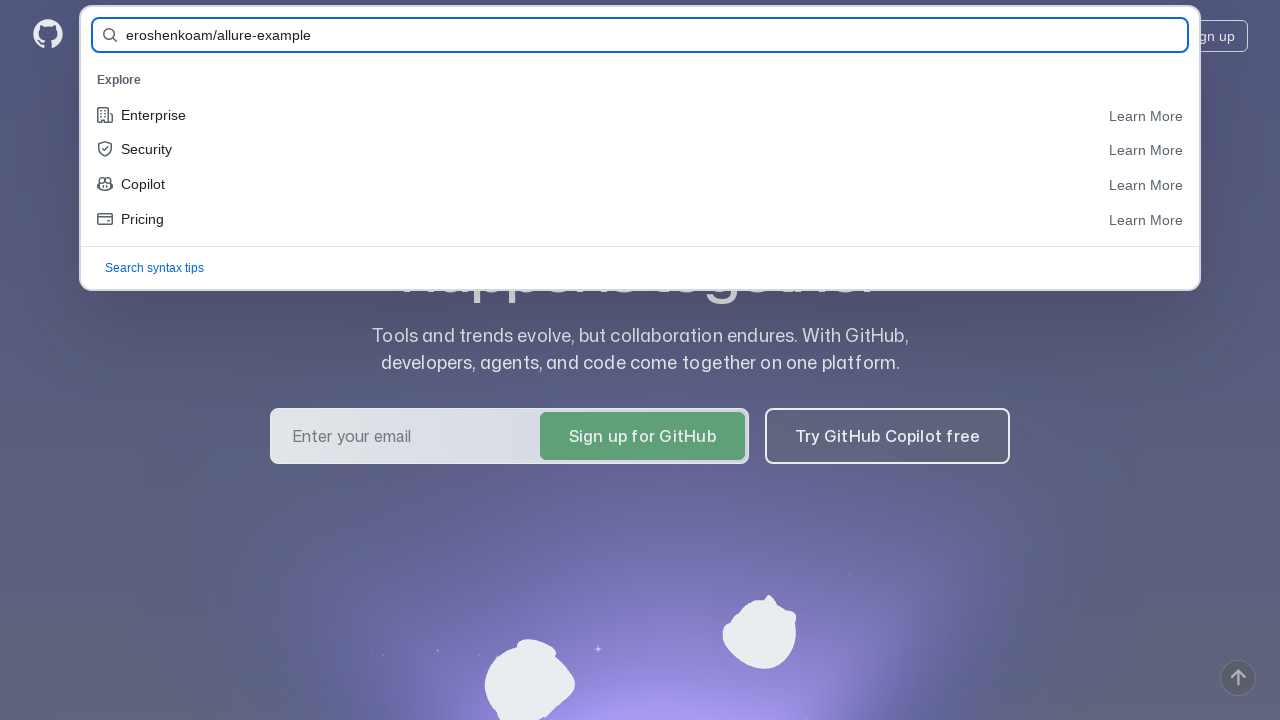

Pressed Enter to search for repository
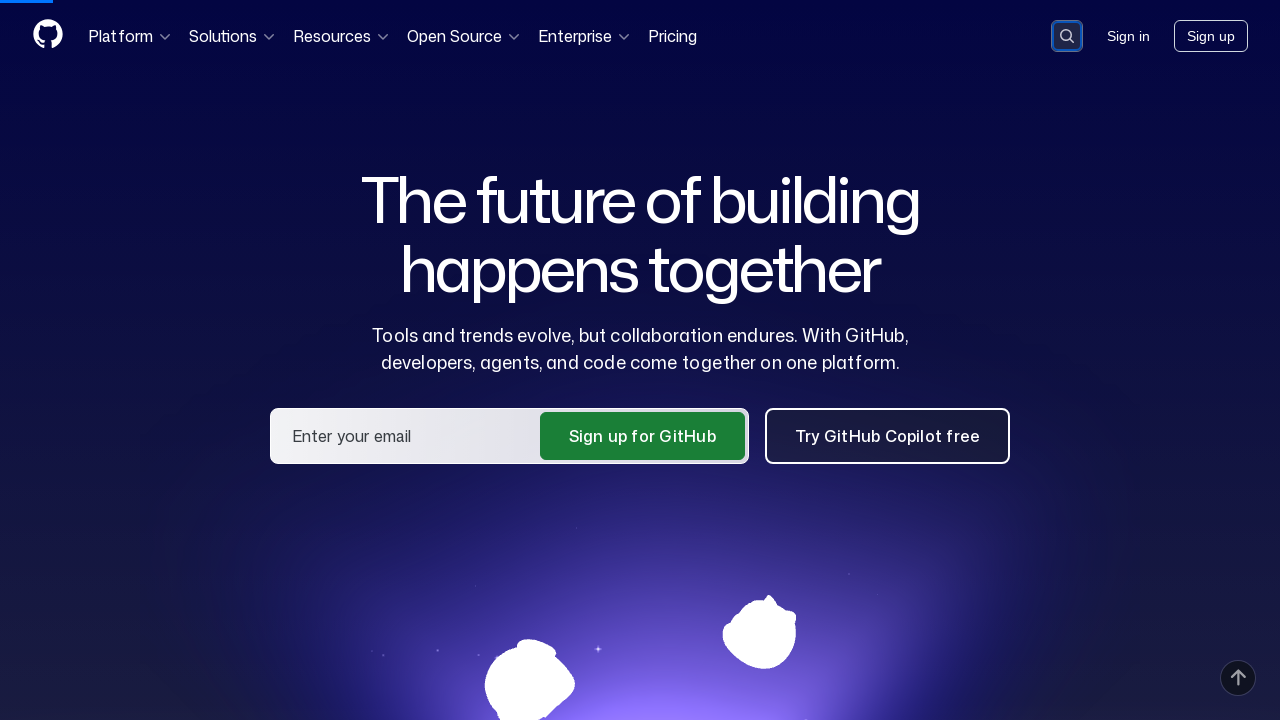

Clicked on repository link 'eroshenkoam/allure-example' in search results at (478, 161) on a:has-text('eroshenkoam/allure-example')
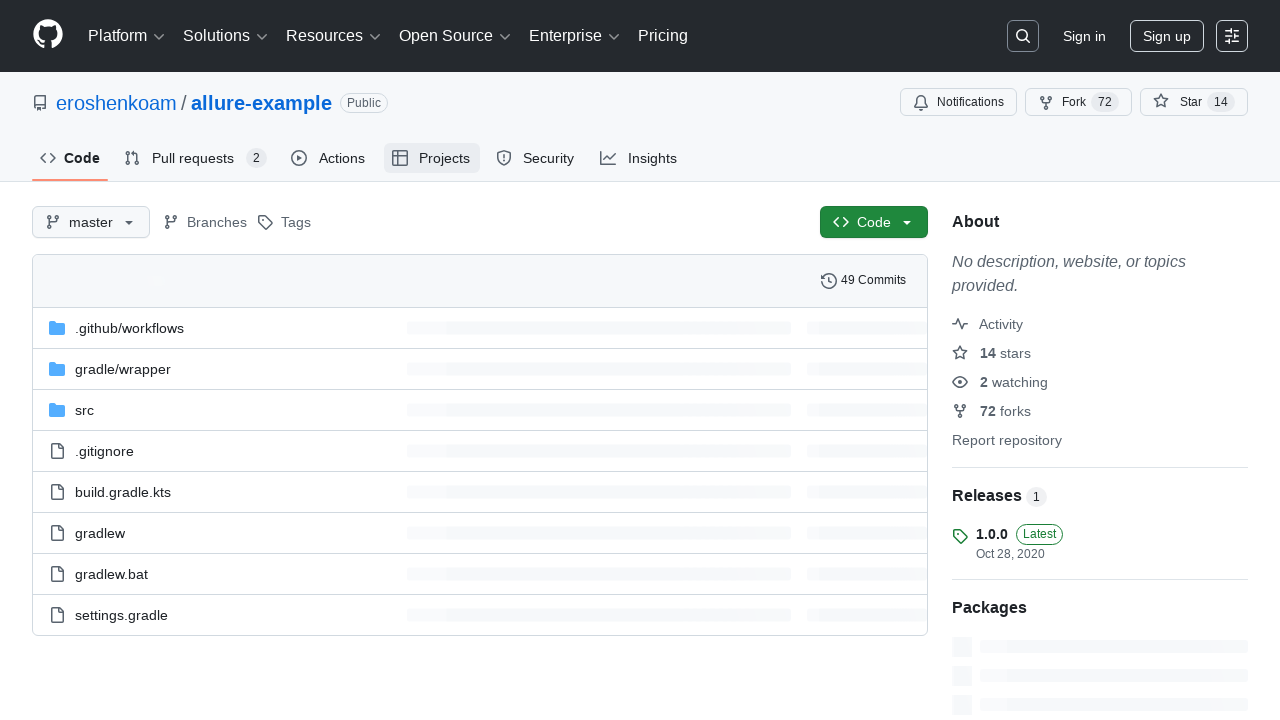

Clicked on Pull Requests tab at (196, 158) on #pull-requests-tab
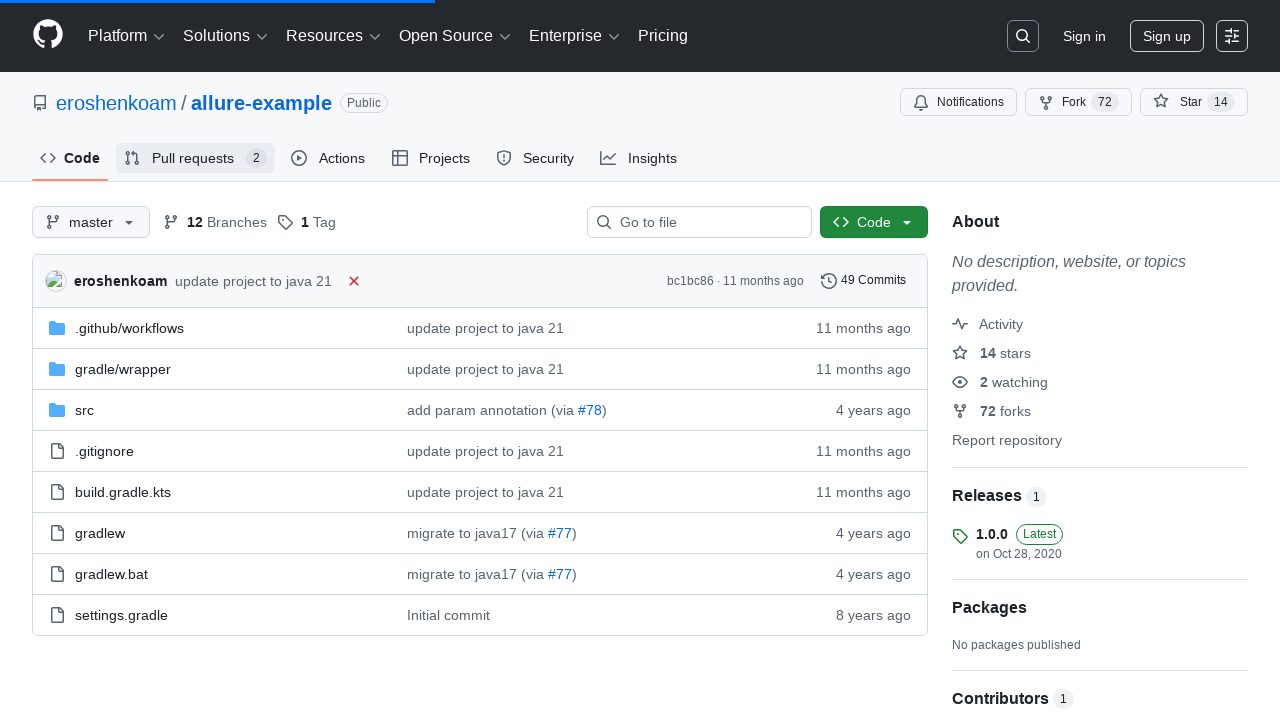

Verified pull request #91 exists in Pull Requests tab
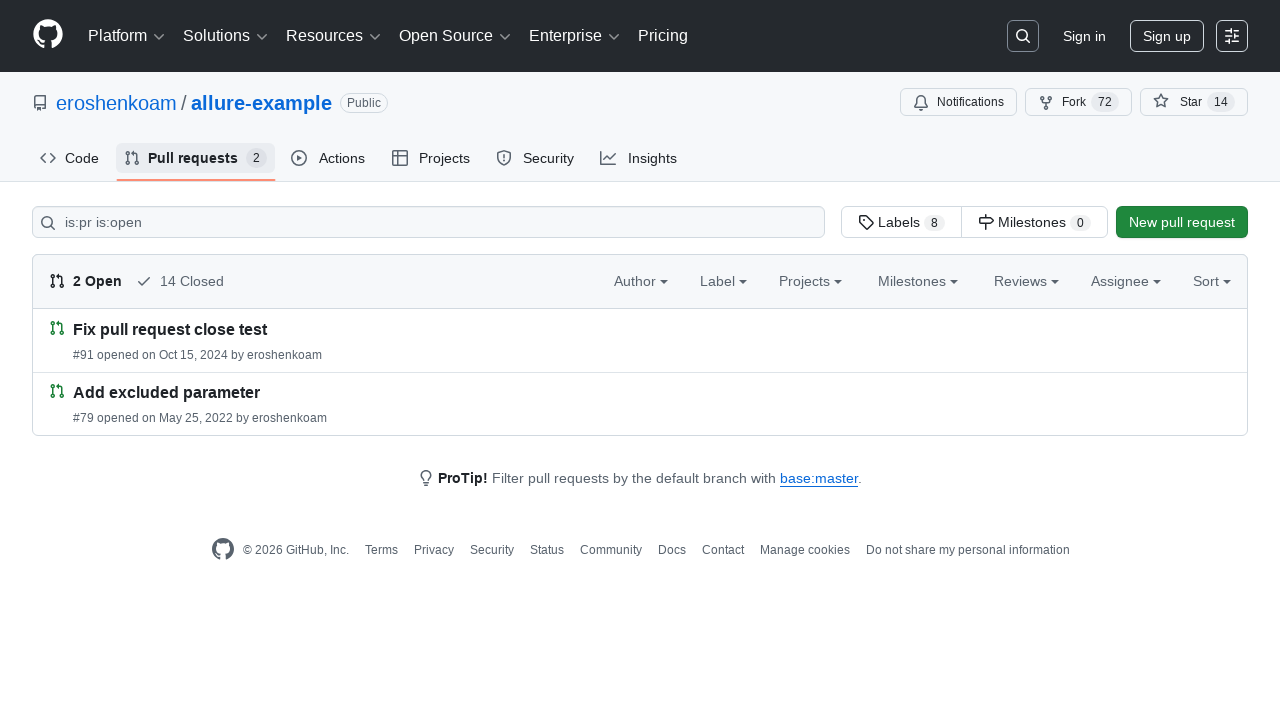

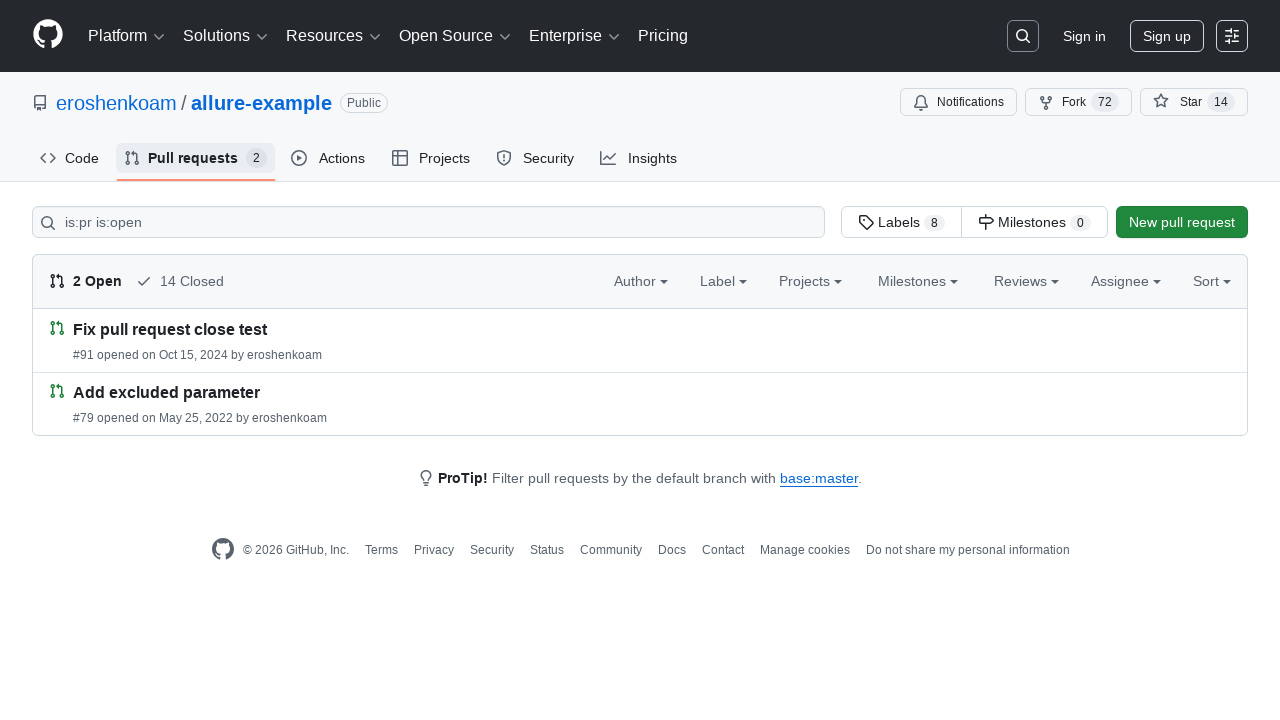